Tests the Nykaa e-commerce website by navigating to the Hair category, selecting Hairfall & Thinning products, clicking on a specific shampoo product, and adding it to the shopping bag.

Starting URL: https://www.nykaa.com/

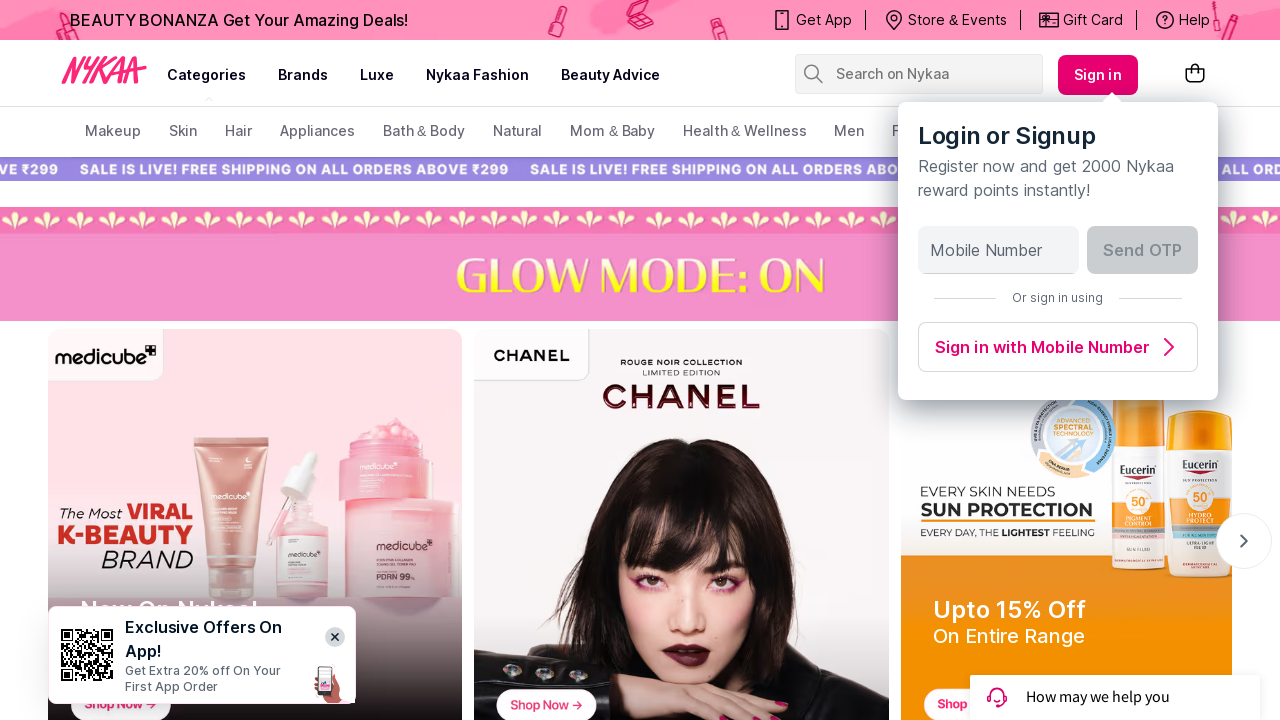

Hovered over Hair menu item (3rd mega dropdown) at (239, 132) on li.MegaDropdownHeadingbox >> nth=2
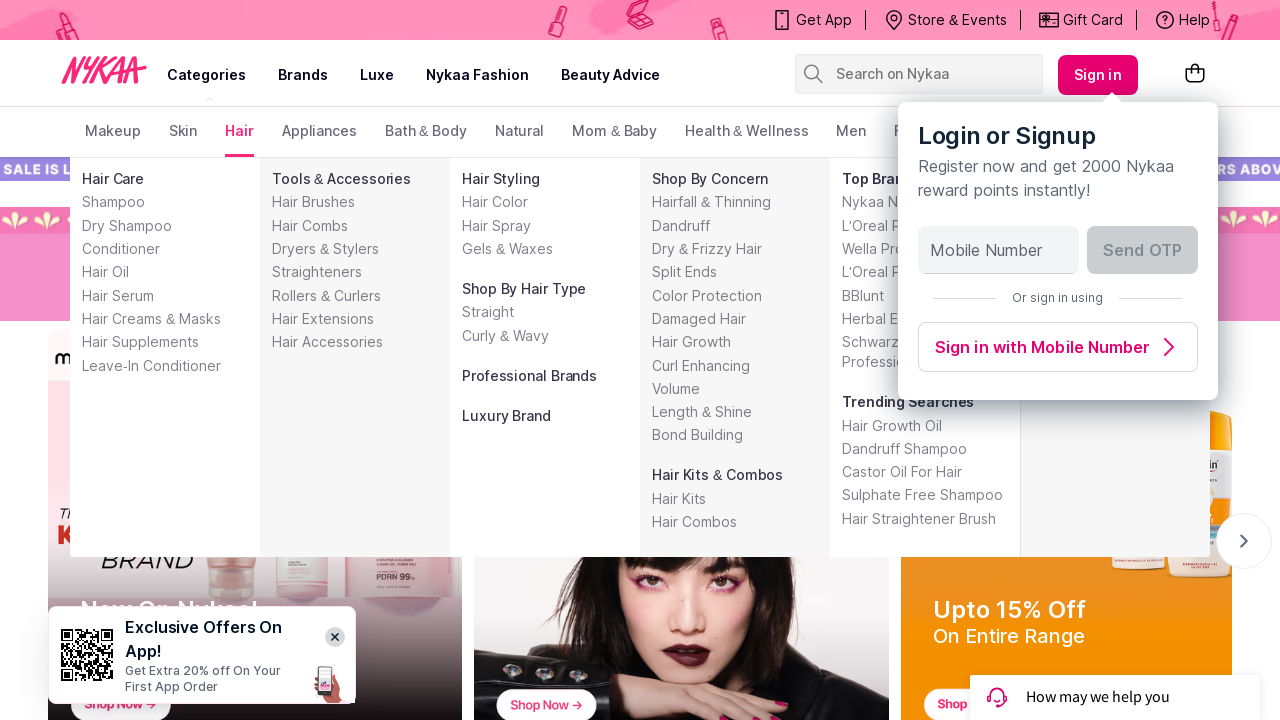

Waited 1 second for Hair dropdown to appear
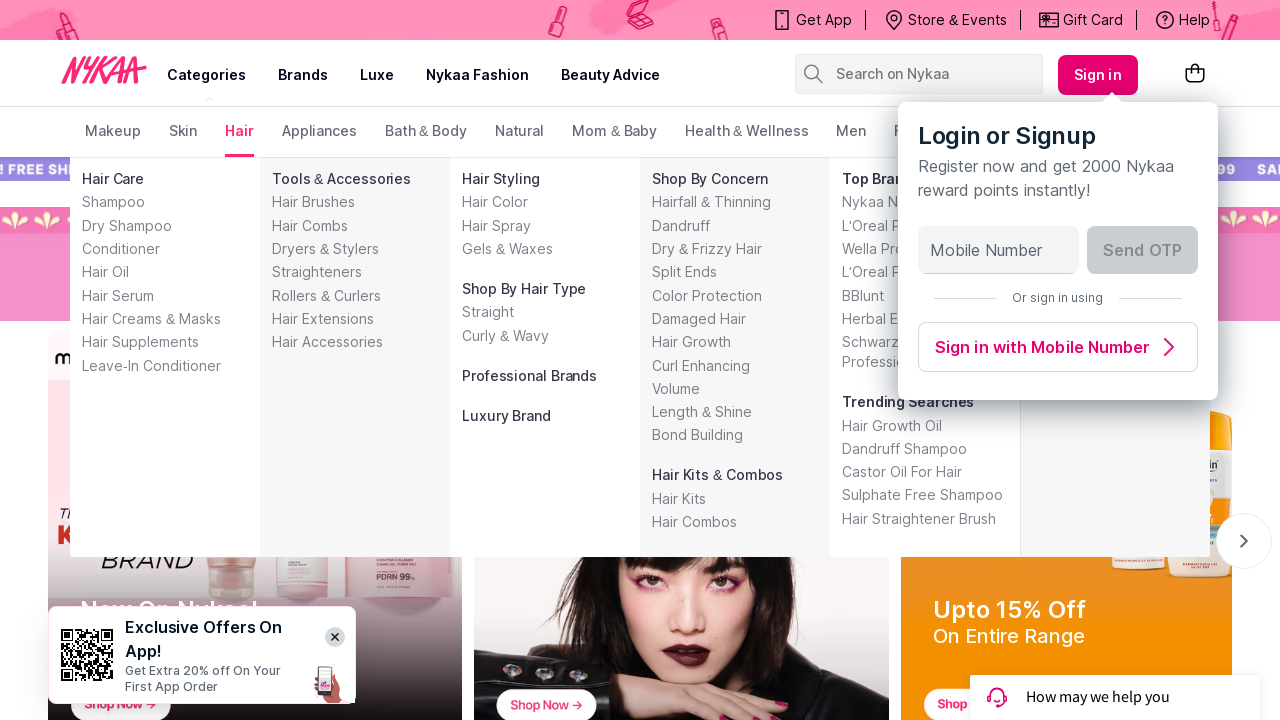

Clicked on Hairfall & Thinning category at (735, 202) on a:text('Hairfall & Thinning')
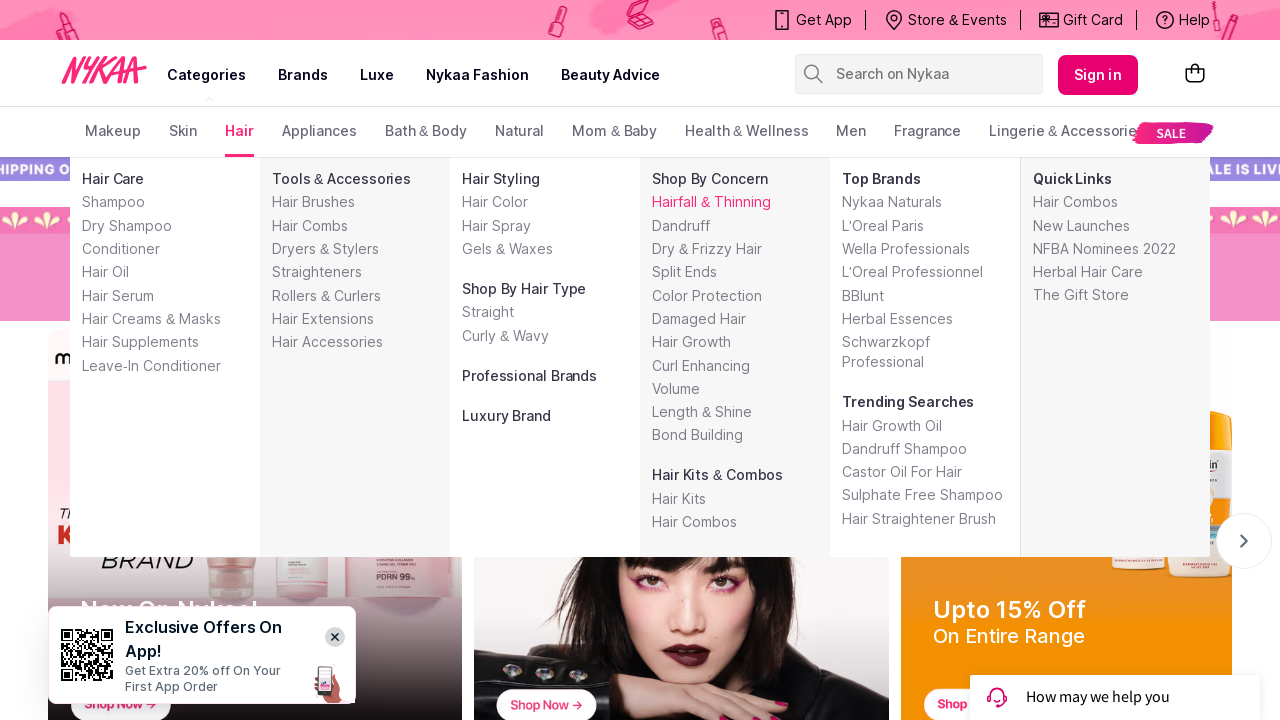

Waited for Hairfall & Thinning page to load
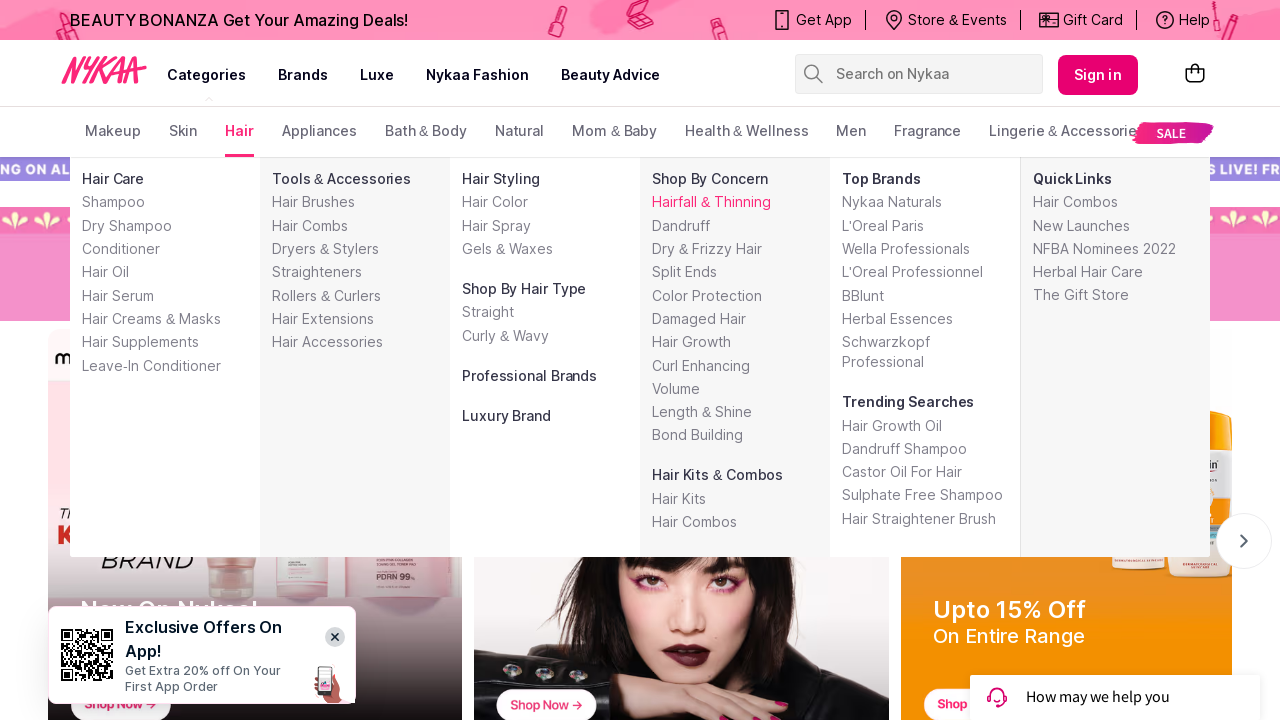

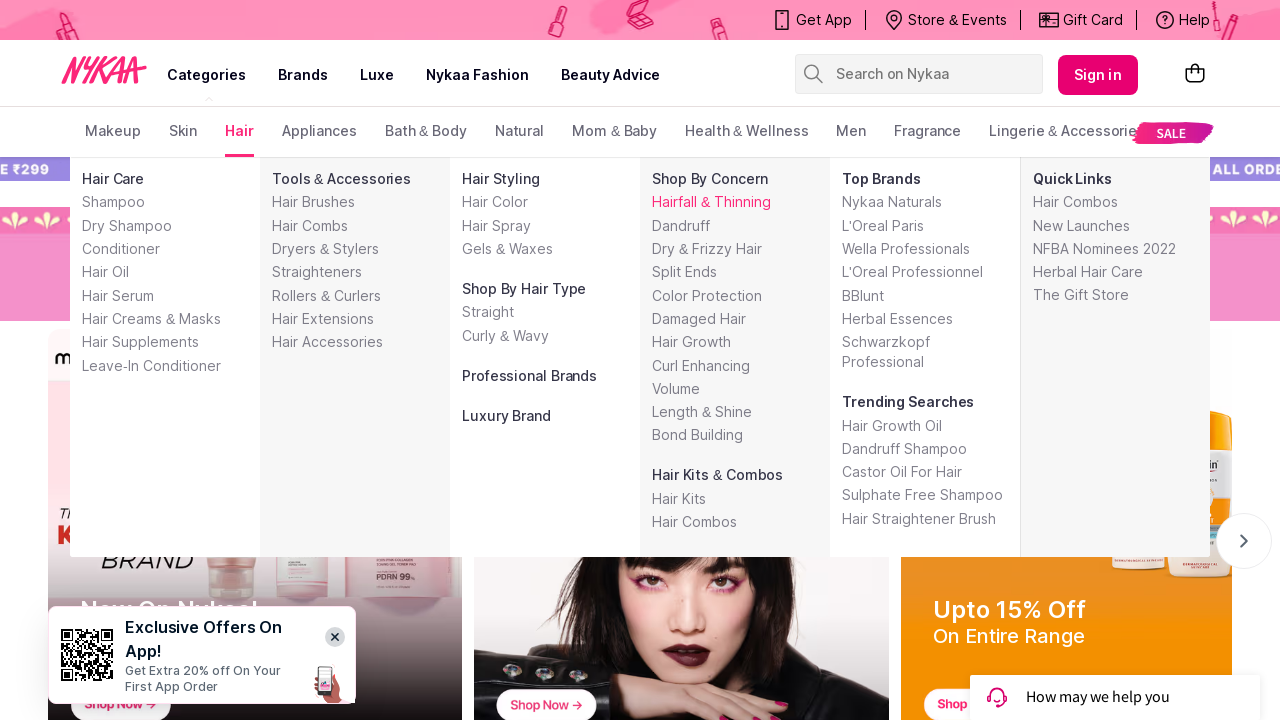